Tests JavaScript prompt alert functionality by clicking to trigger a prompt, entering text, accepting it, and verifying the result. Then navigates to the drag and drop page and performs a drag and drop operation between two columns.

Starting URL: https://the-internet.herokuapp.com/

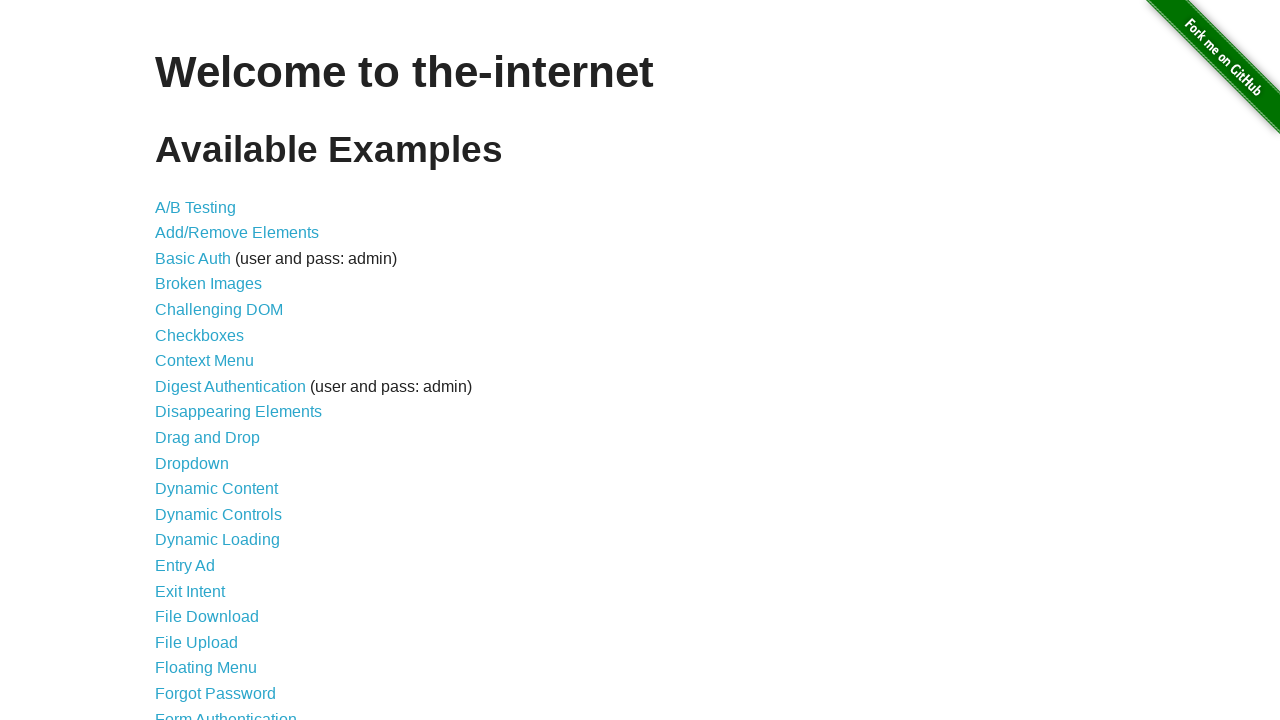

Clicked on JavaScript Alerts link (item 29) at (214, 361) on xpath=//*[@id='content']/ul/li[29]/a
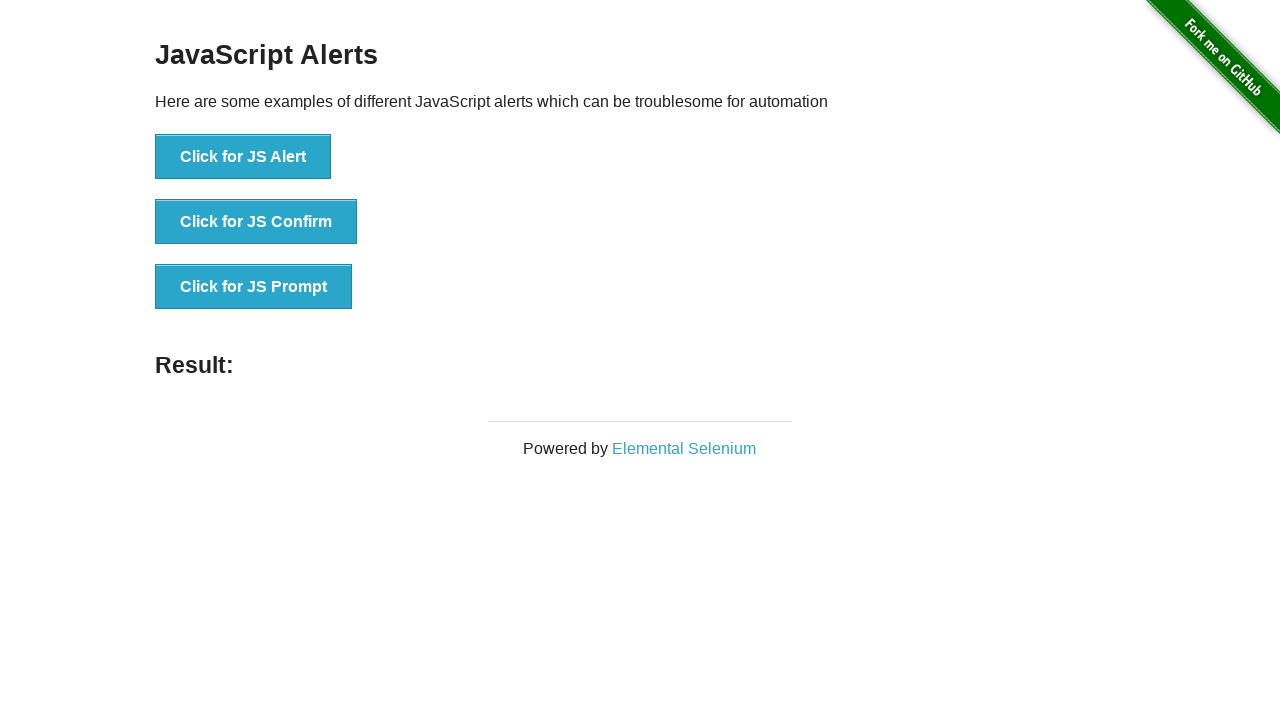

JS Prompt button selector loaded
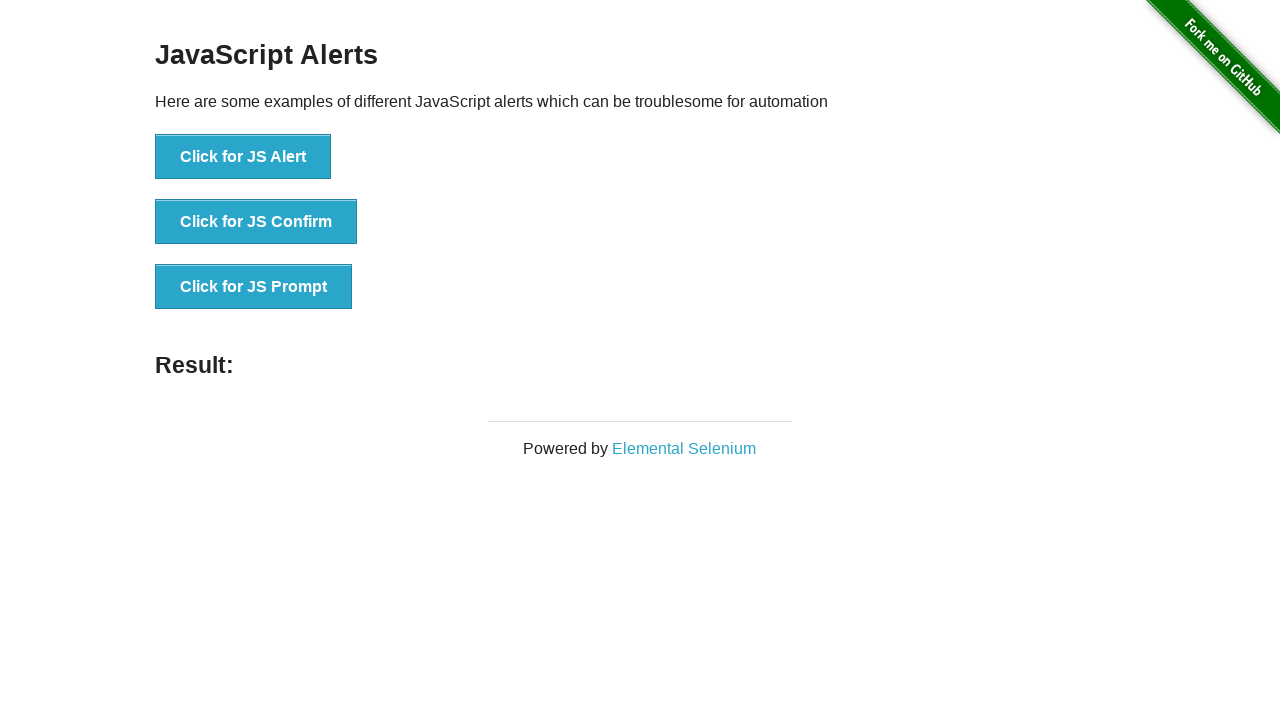

Clicked JS Prompt button (3rd button) at (254, 287) on xpath=//*[@id='content']/div/ul/li[3]/button
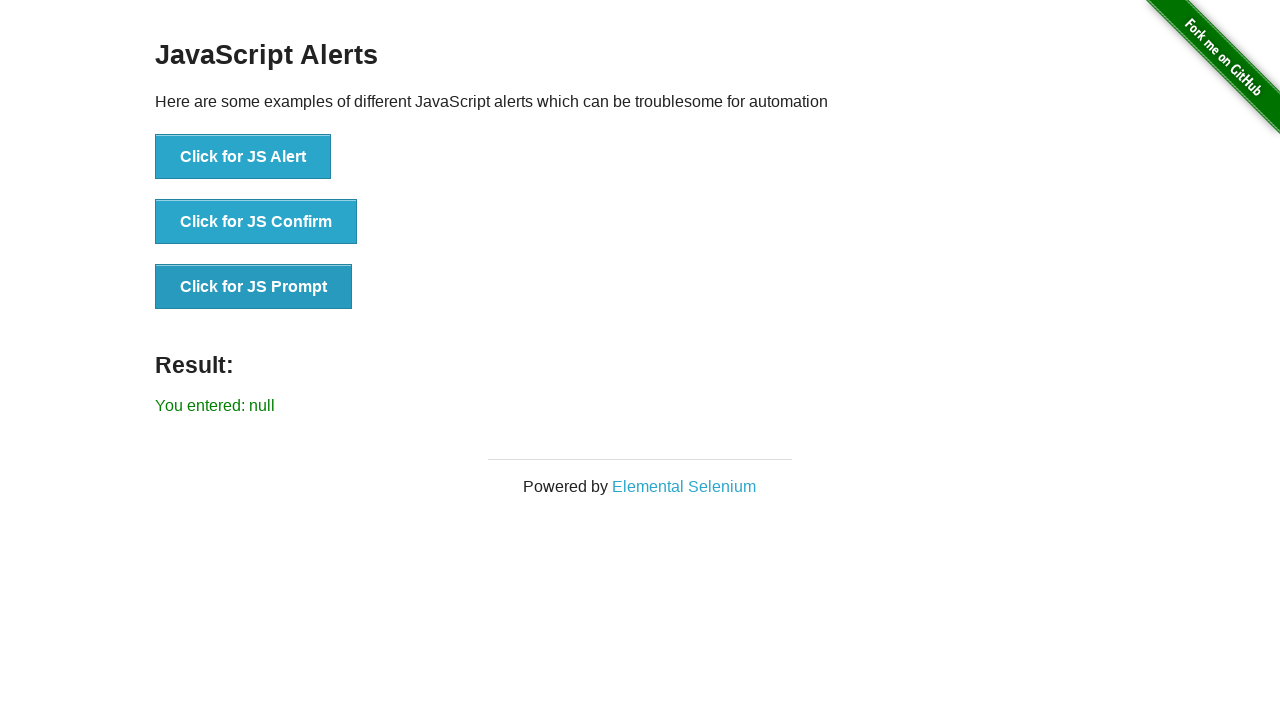

Set up dialog handler to accept prompt with text 'Ex-Test'
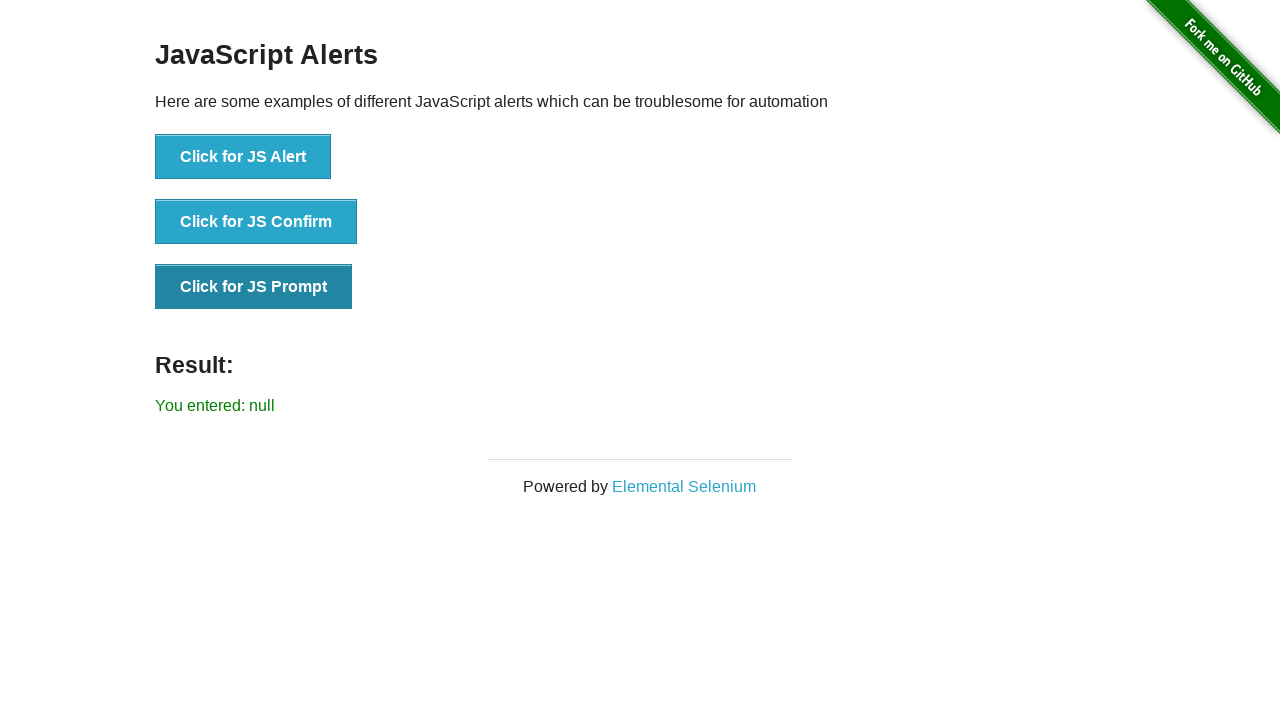

Re-clicked JS Prompt button to trigger dialog at (254, 287) on xpath=//*[@id='content']/div/ul/li[3]/button
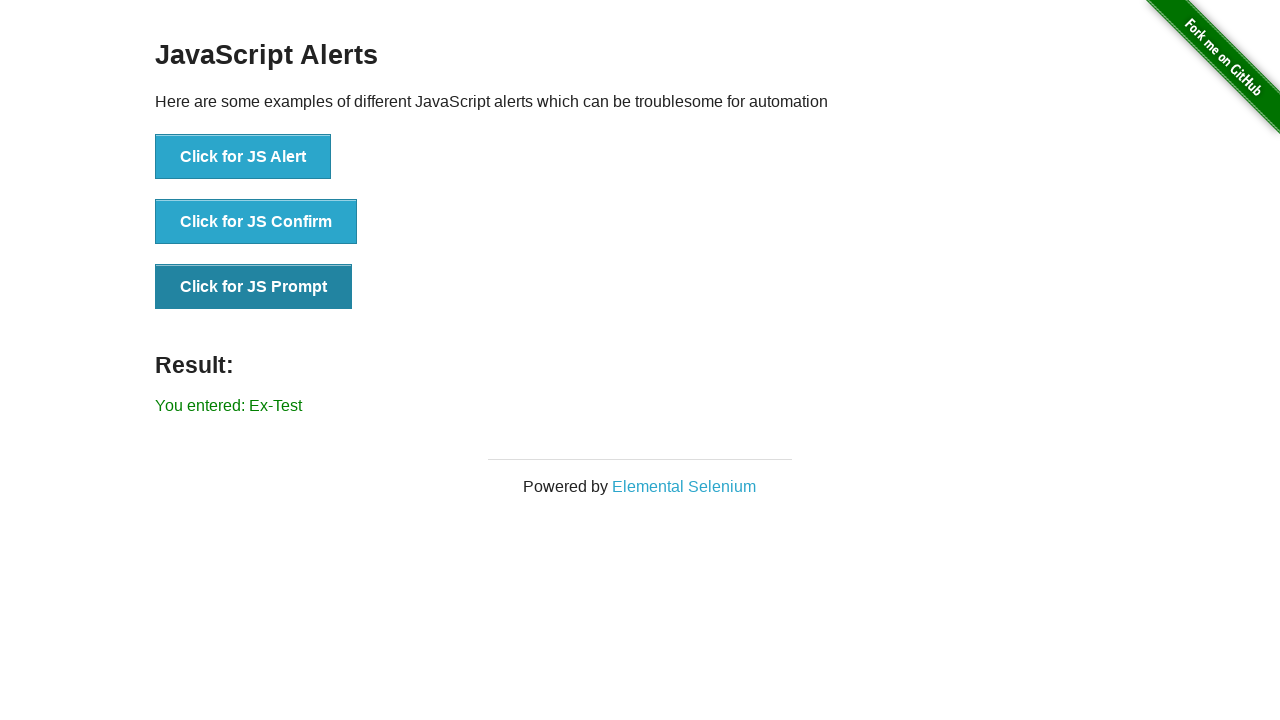

Result element loaded
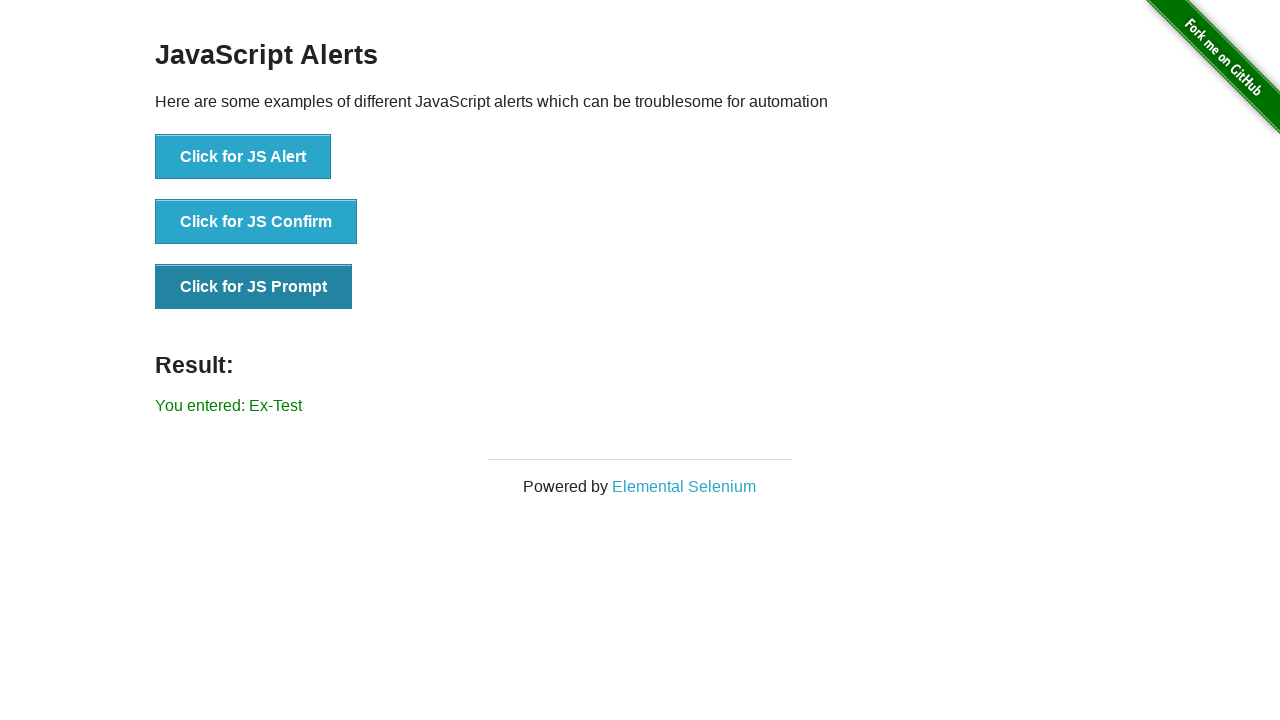

Retrieved result text: You entered: Ex-Test
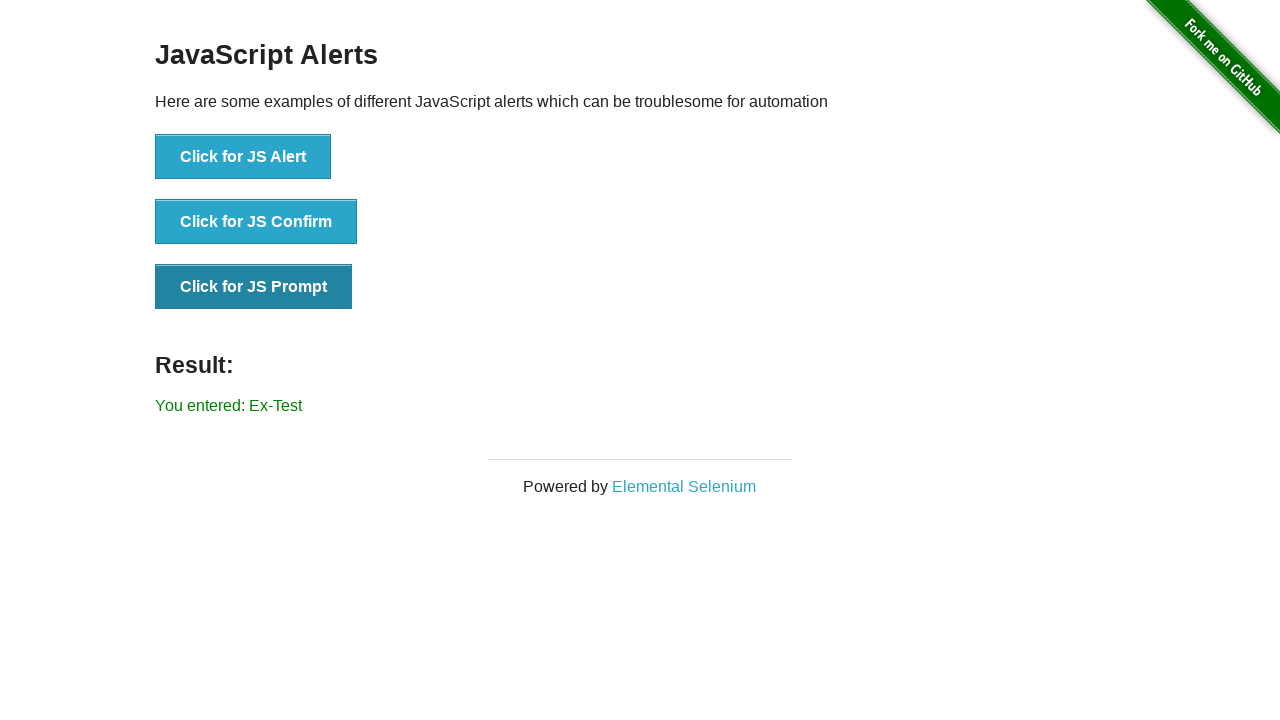

Navigated to drag and drop page
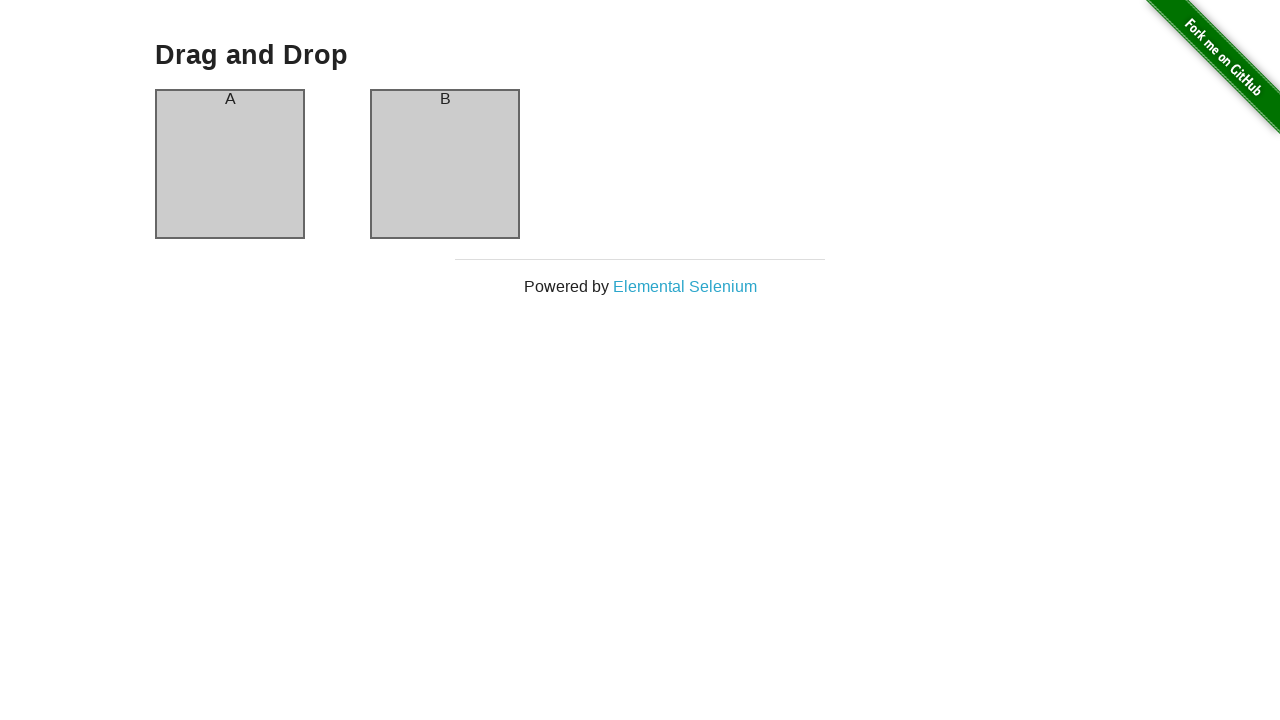

Column A element loaded
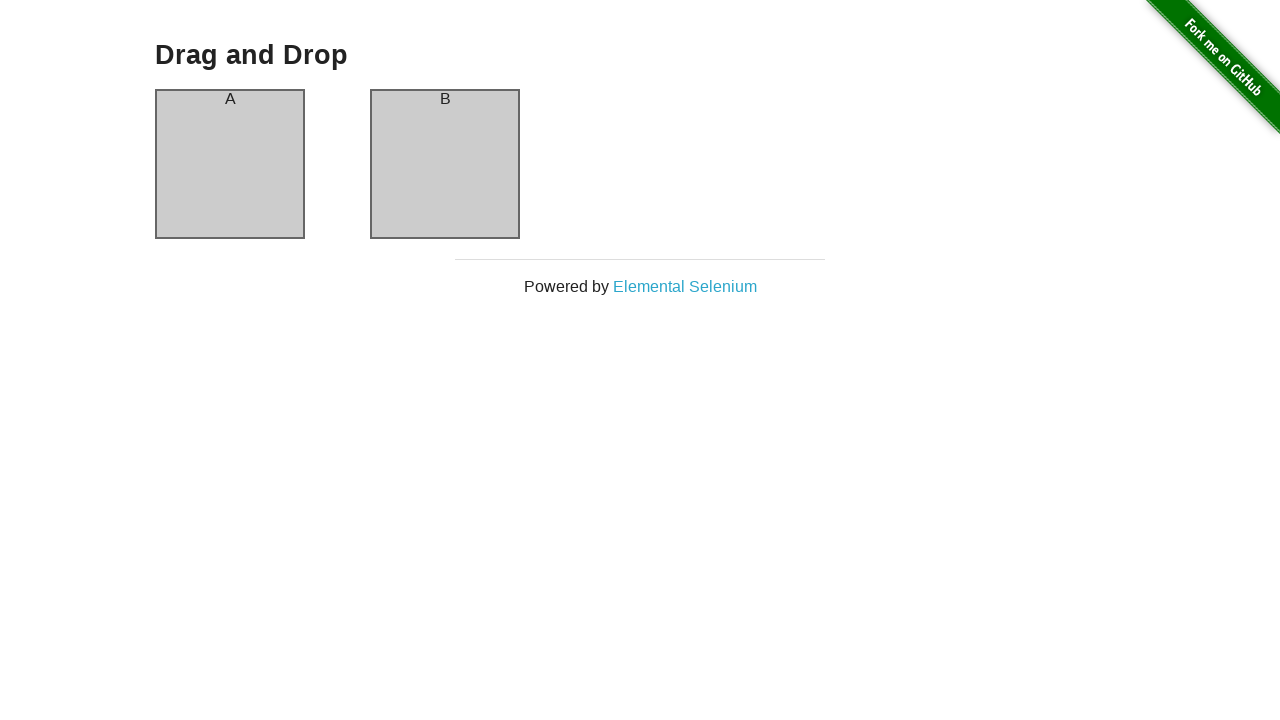

Column B element loaded
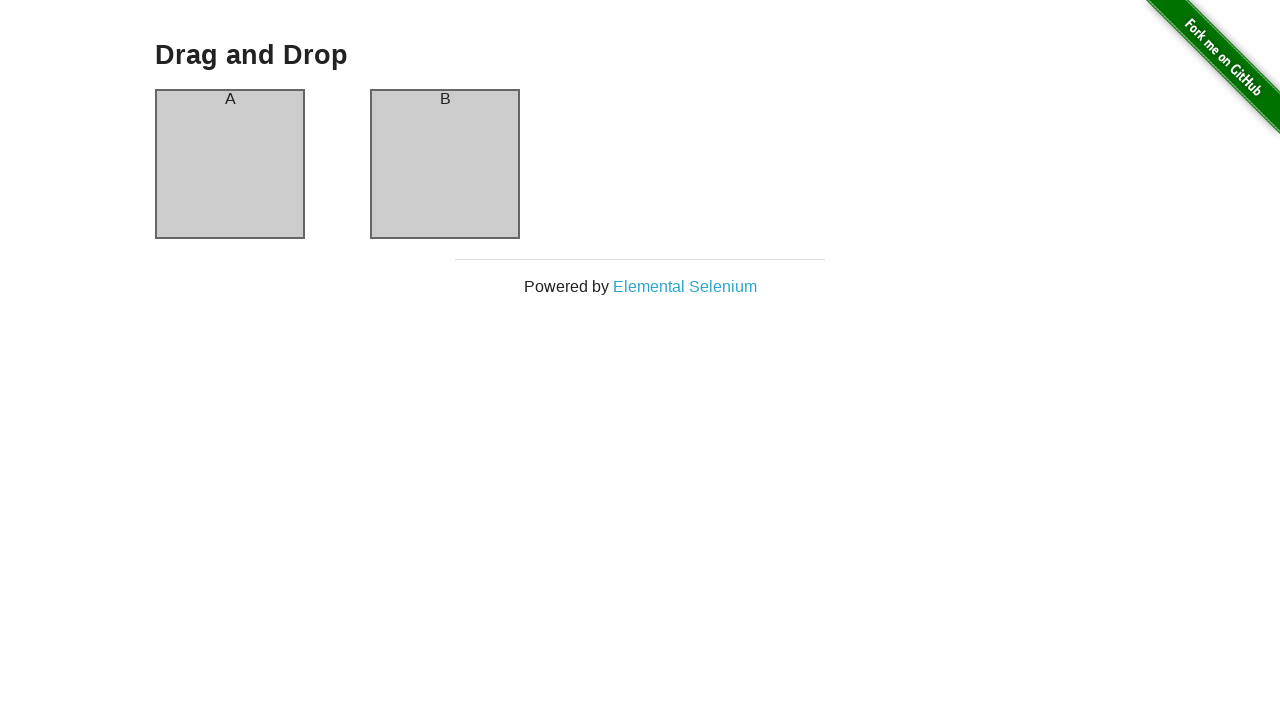

Performed drag and drop operation from Column A to Column B at (445, 164)
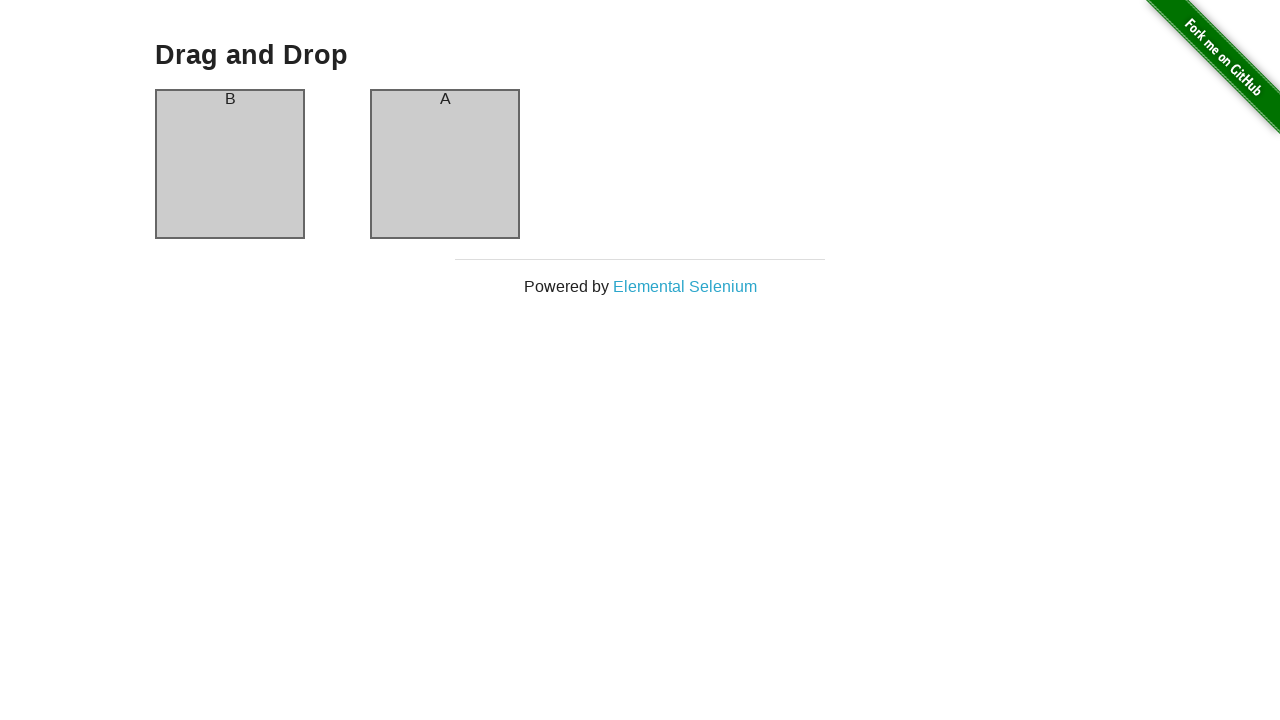

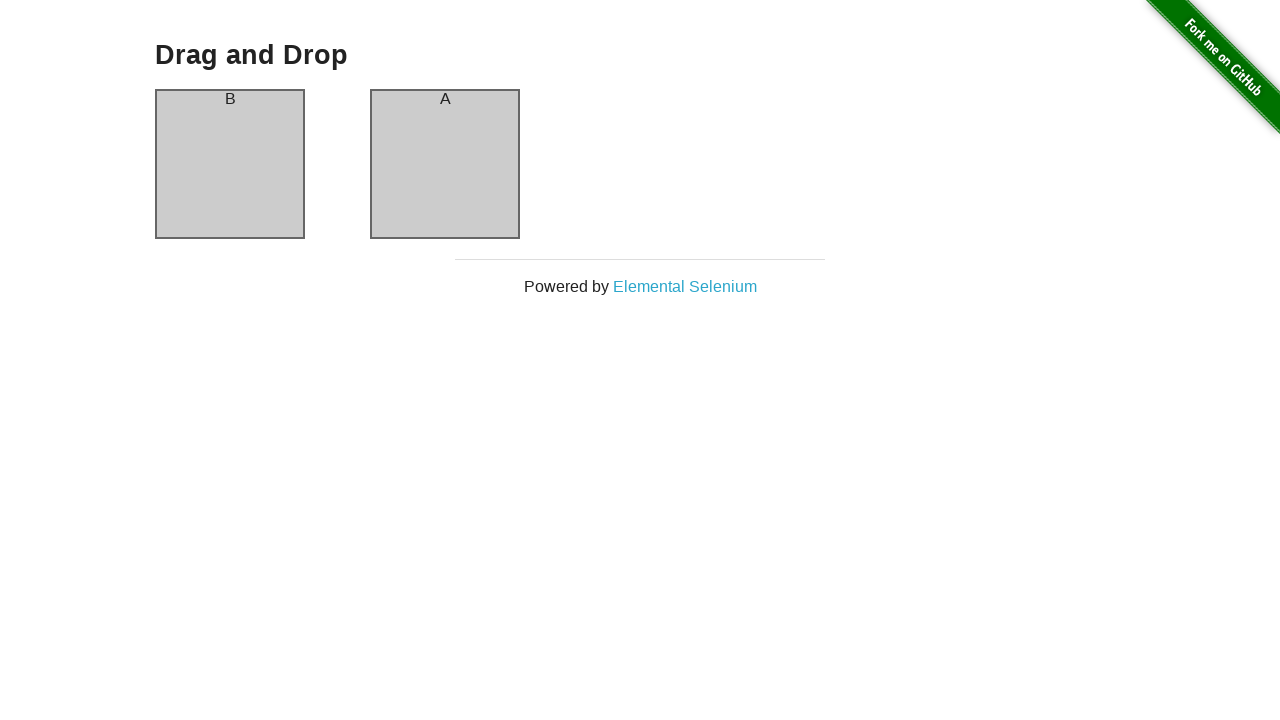